Tests drag and drop functionality by dragging an element and dropping it onto a target area

Starting URL: http://jqueryui.com/resources/demos/droppable/default.html

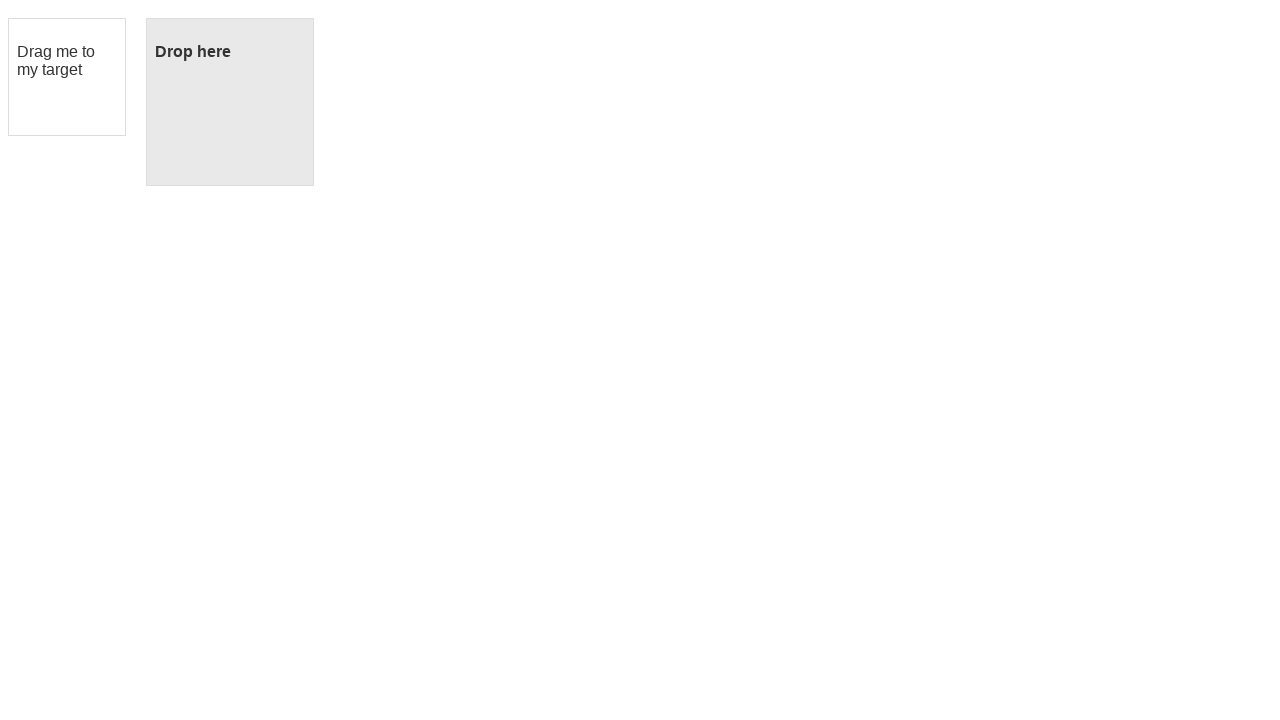

Located the draggable element
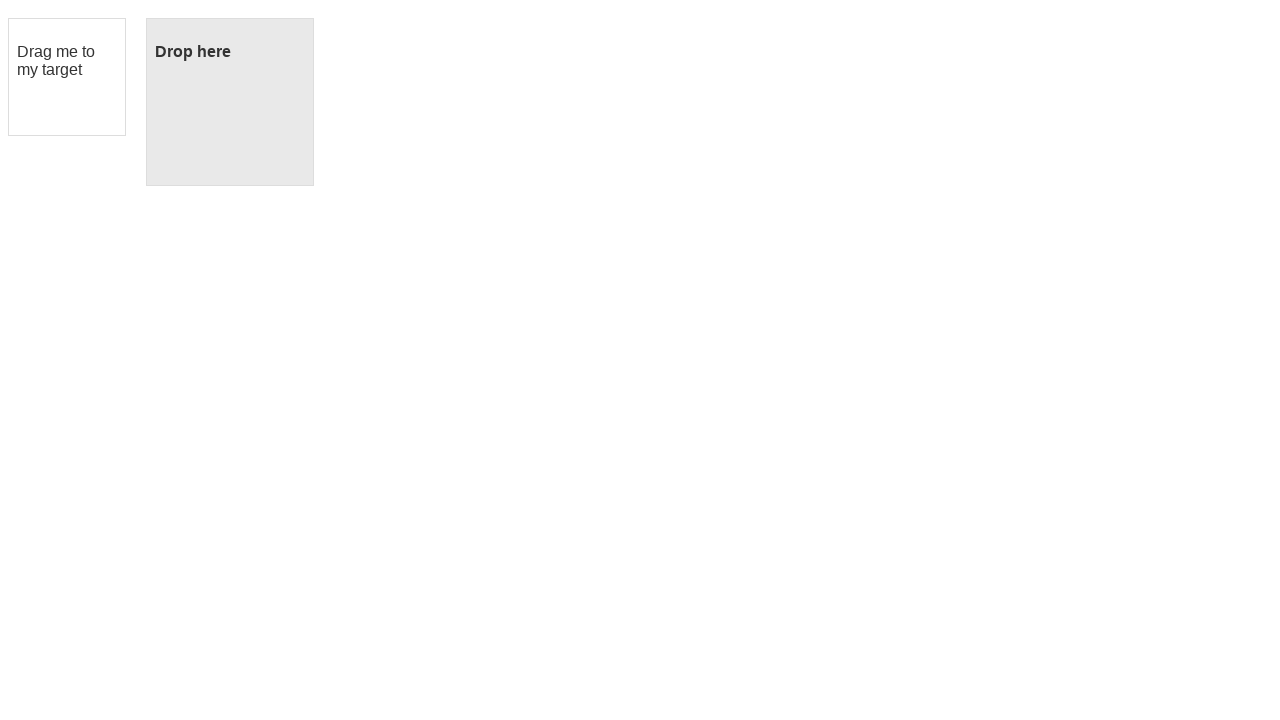

Located the drop target element
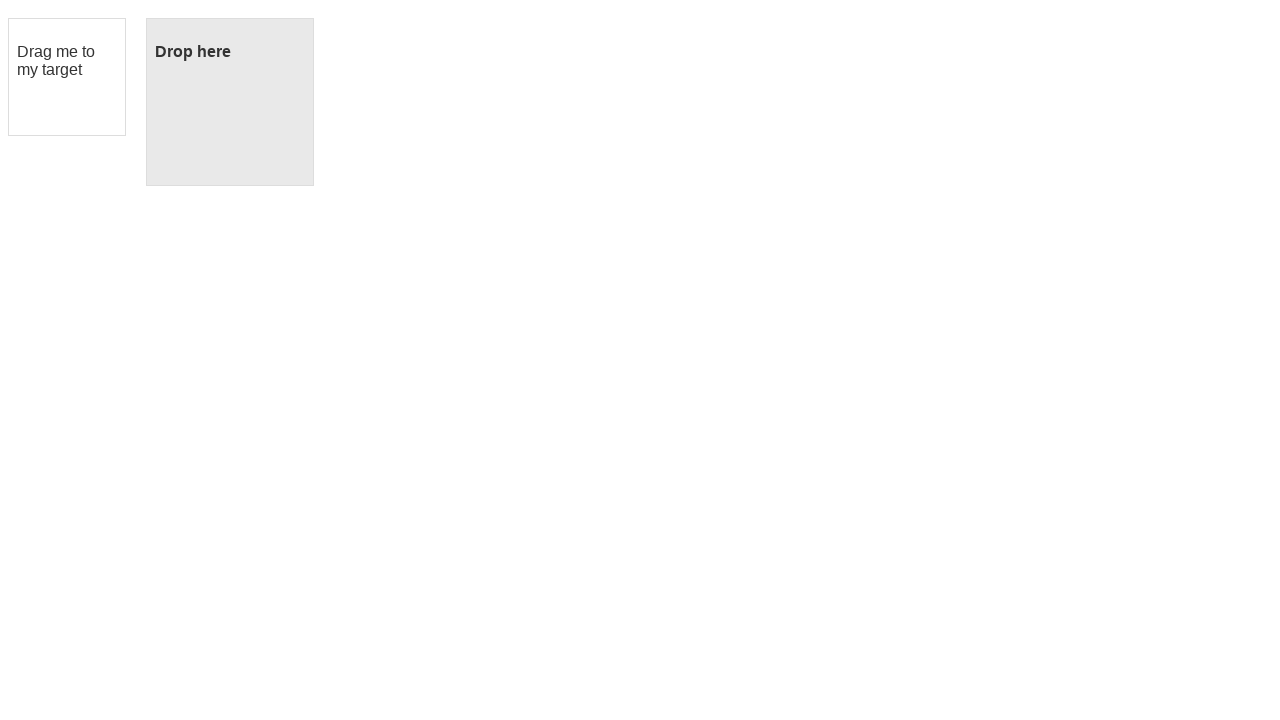

Dragged the element and dropped it onto the target area at (230, 102)
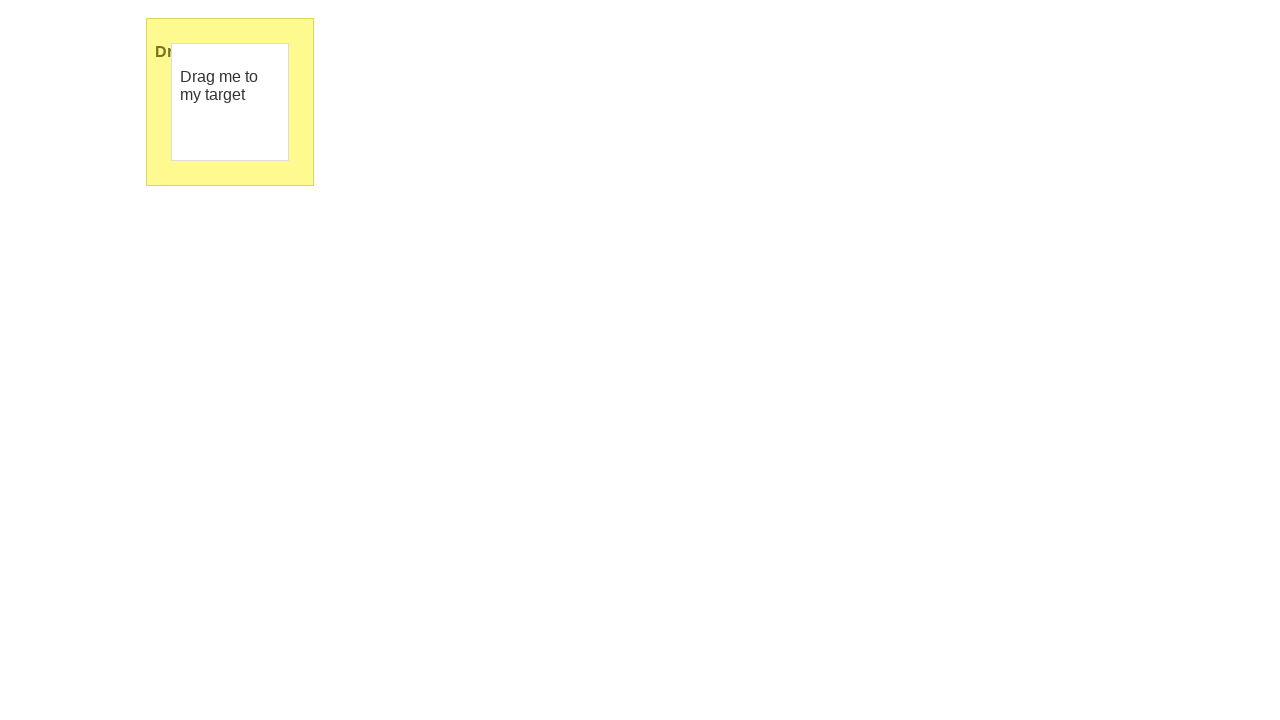

Verified that the drop was successful - target now shows 'Dropped!' text
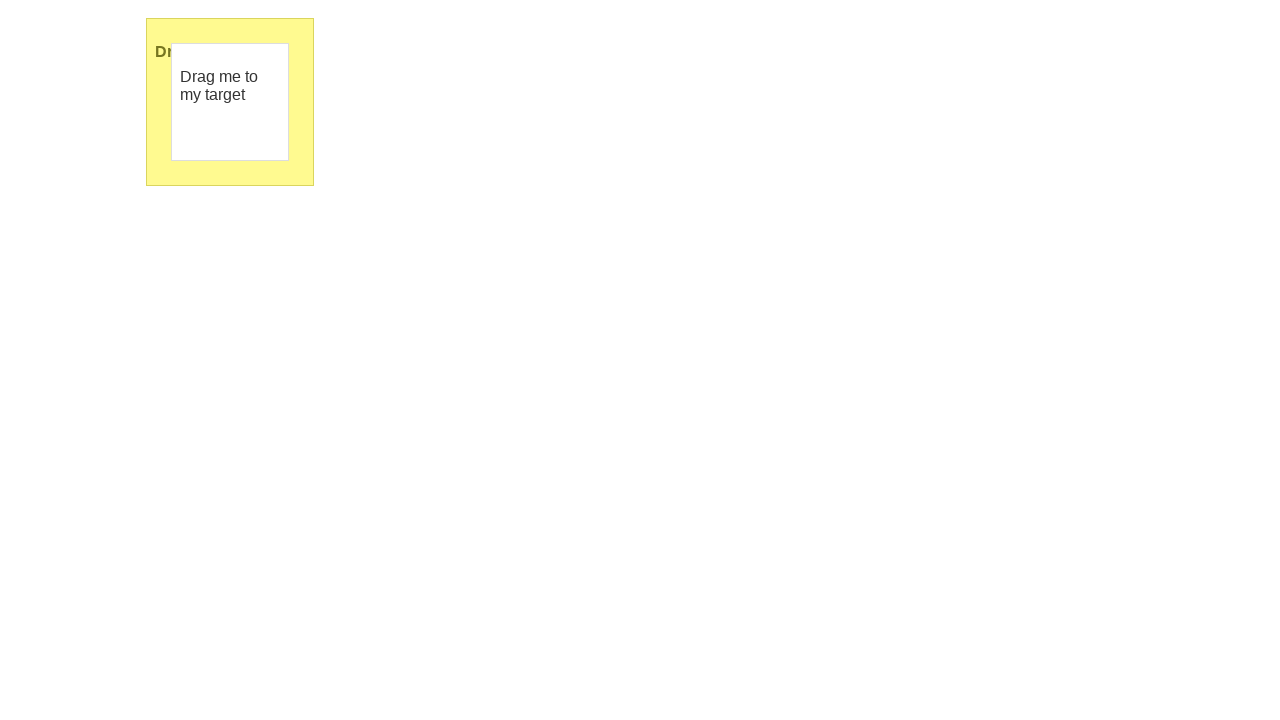

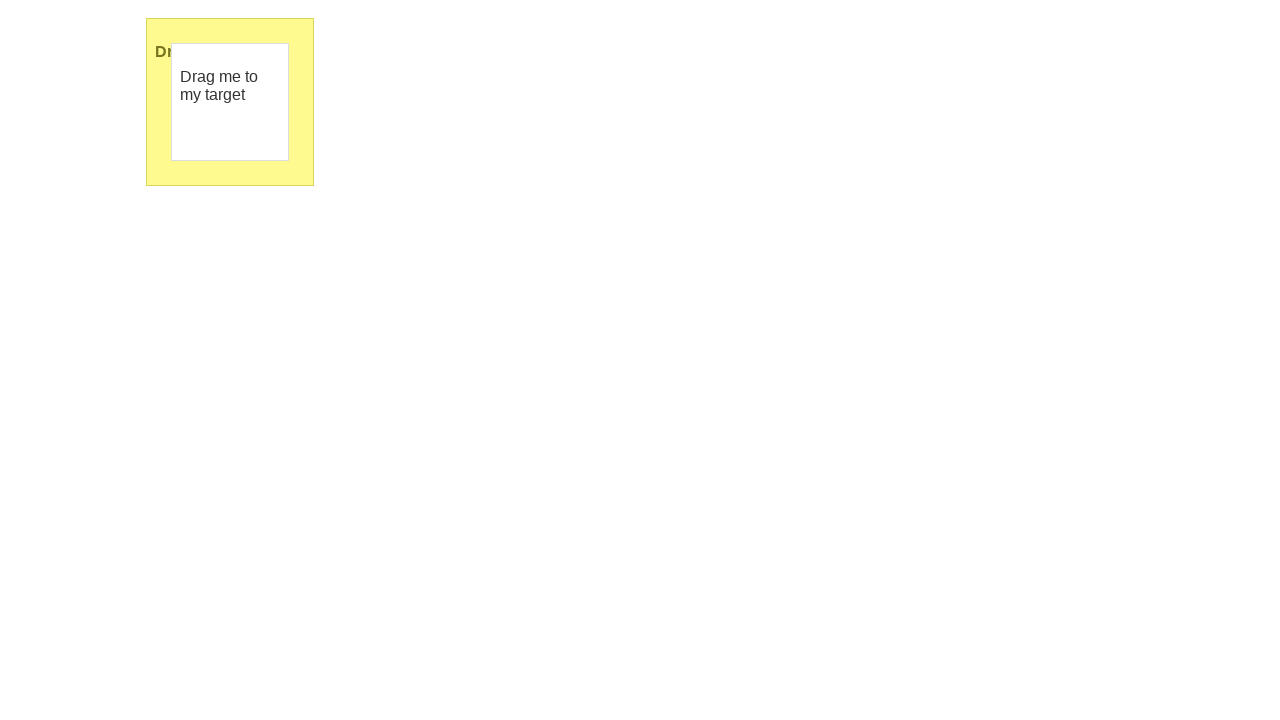